Navigates to the OrangeHRM homepage, maximizes the window, and verifies that links are present on the page.

Starting URL: https://www.orangehrm.com/

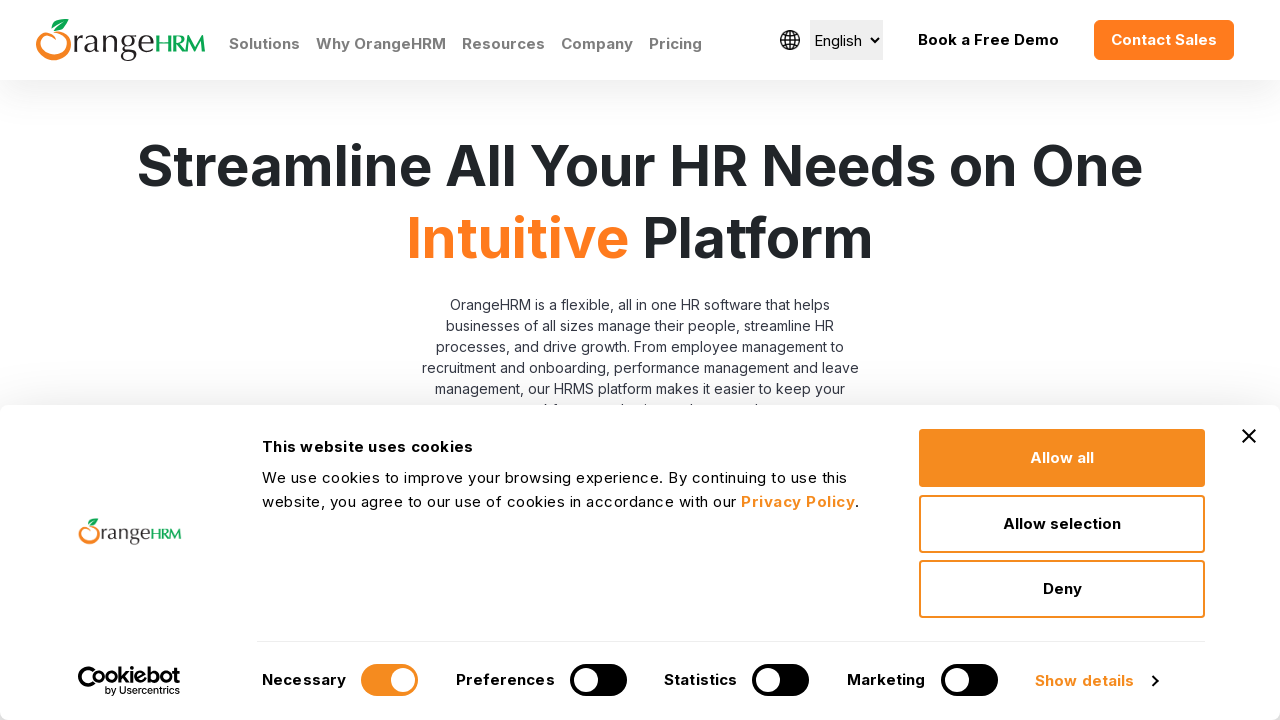

Set viewport size to 1920x1080 (maximized window)
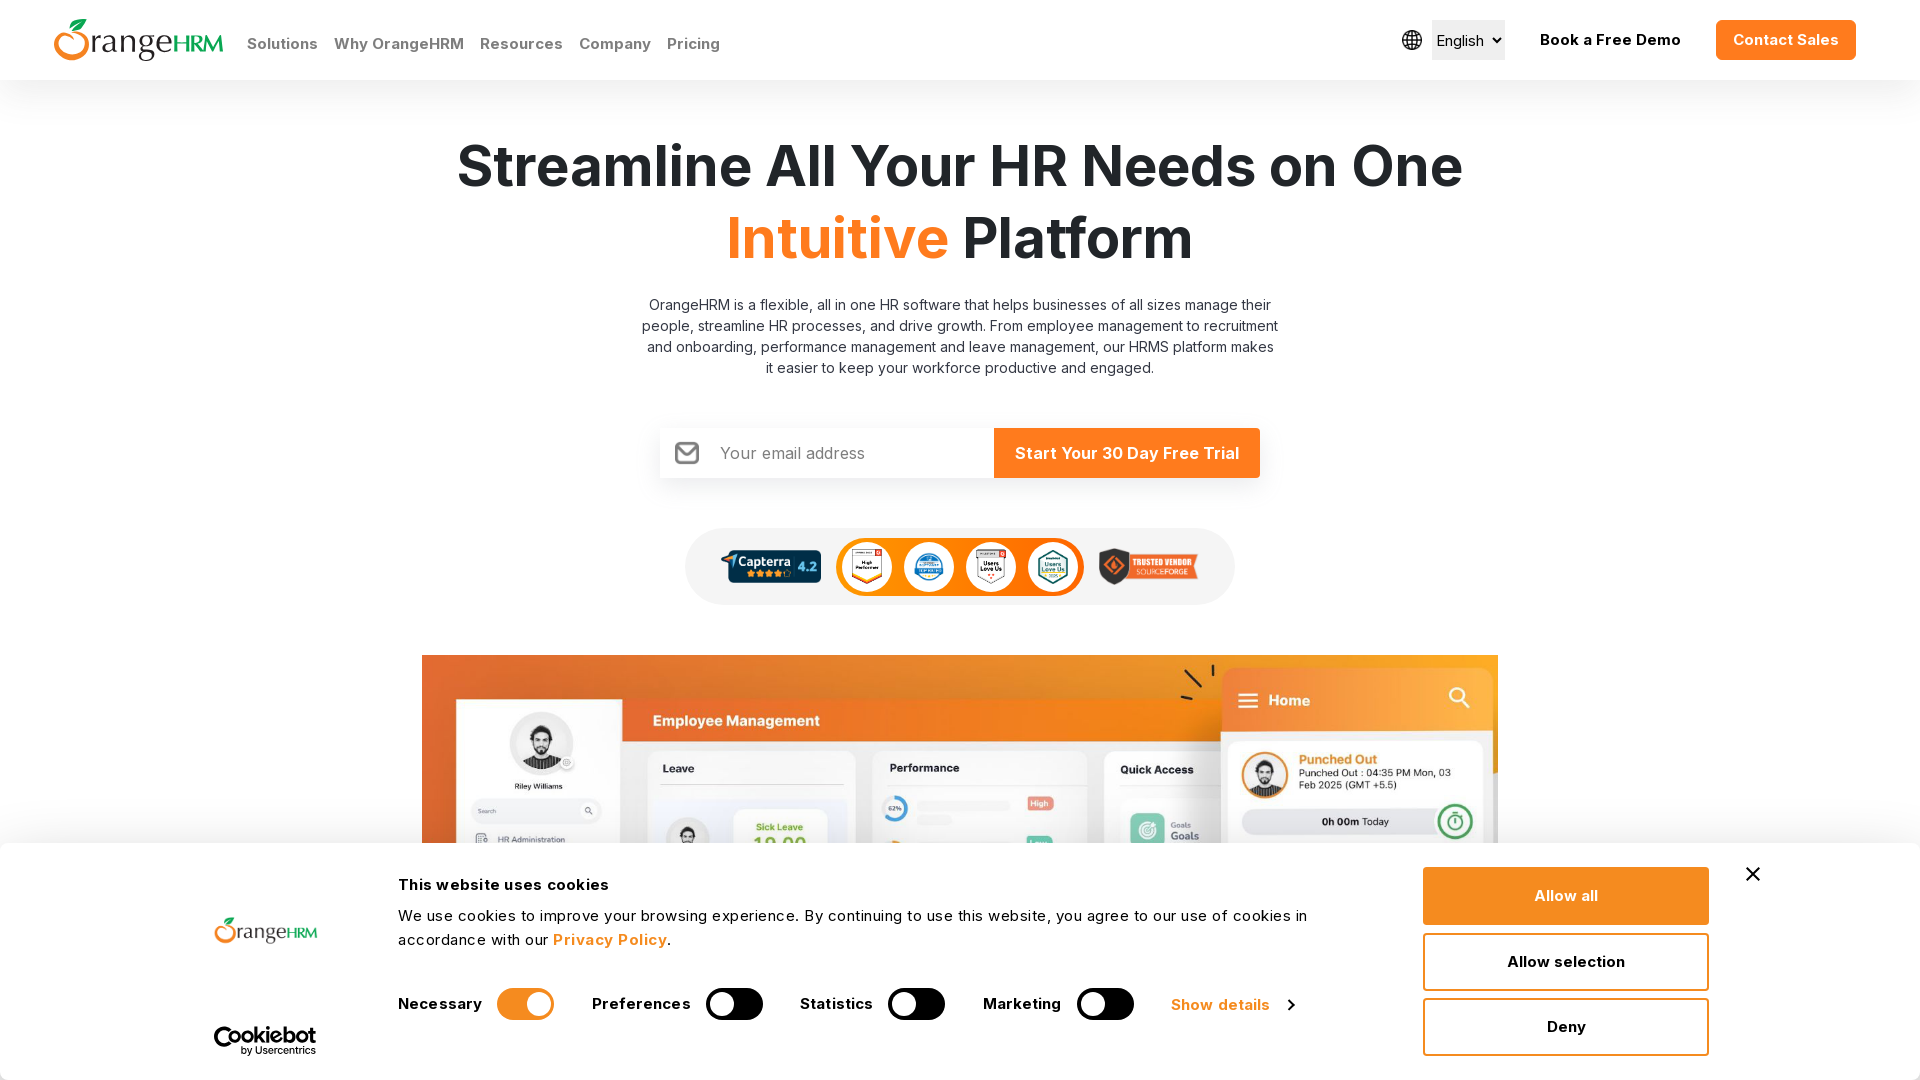

Waited for links to be present on the page
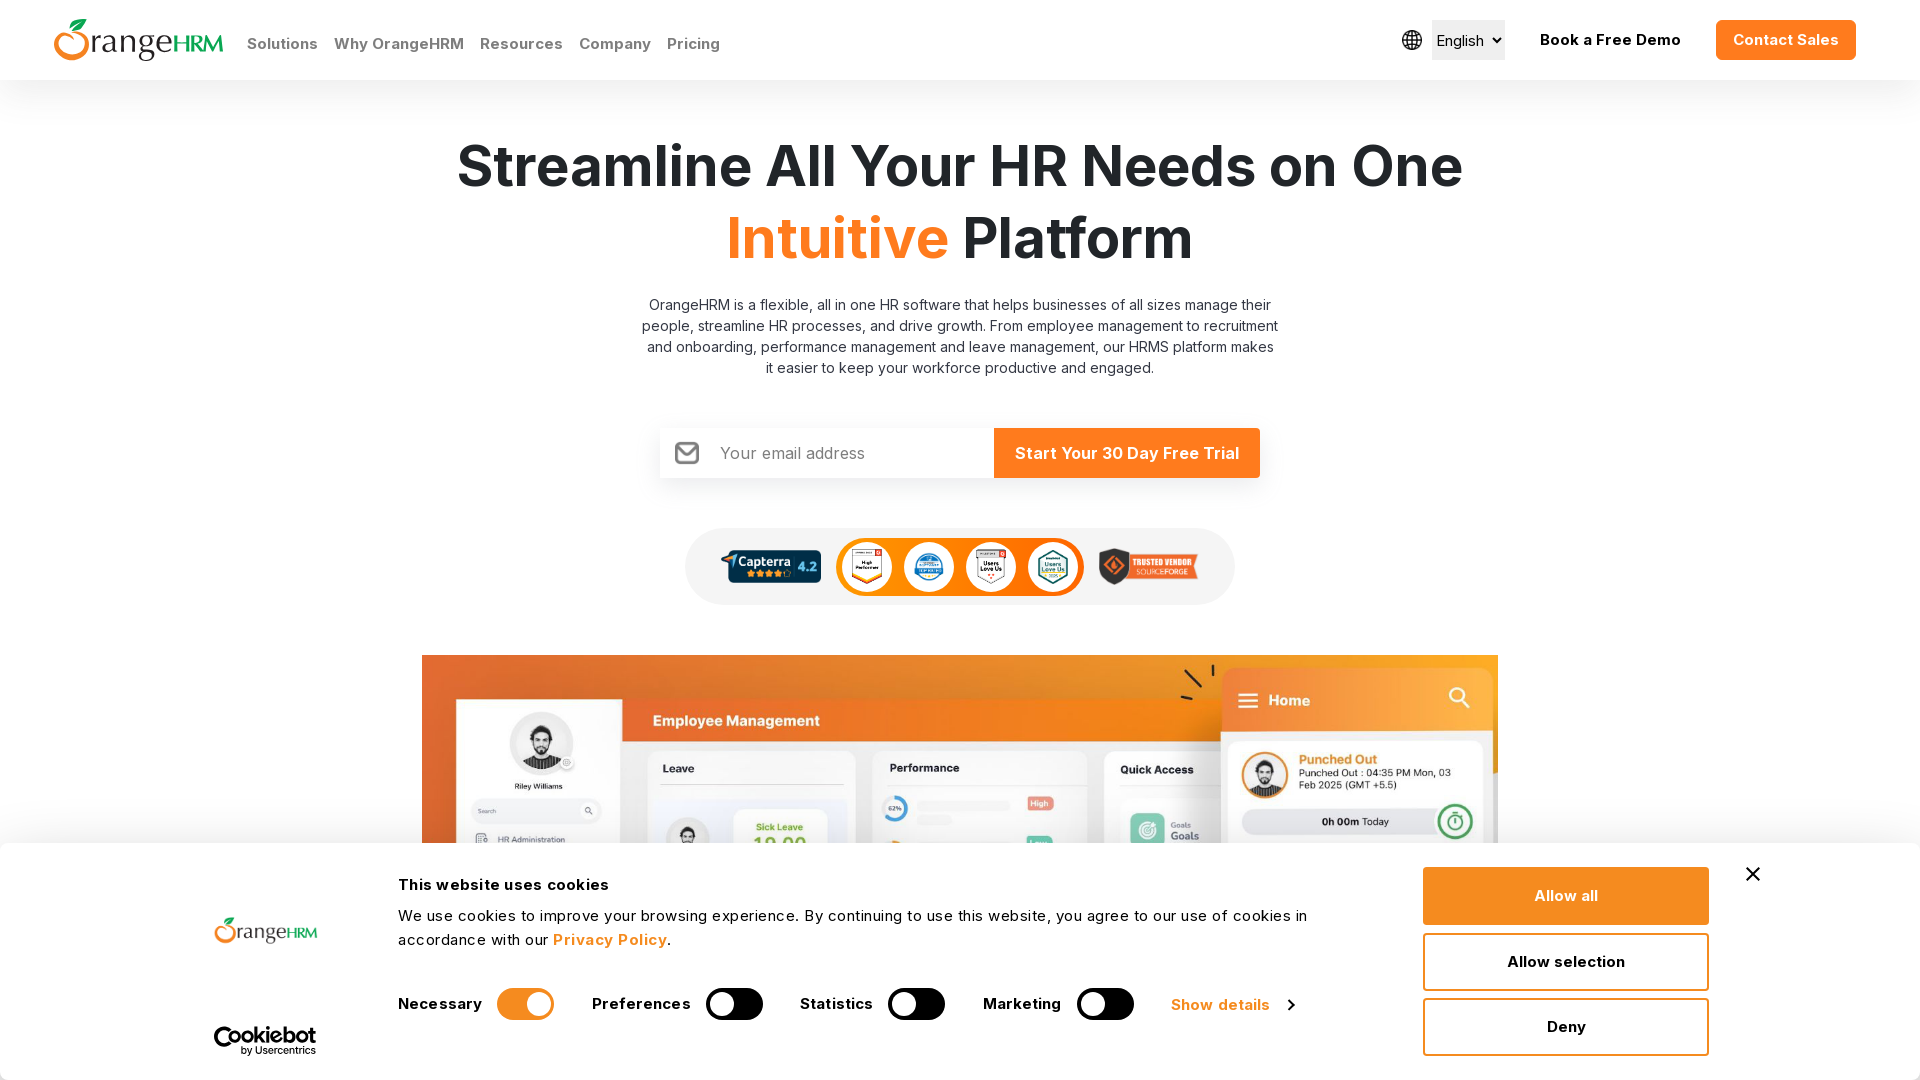

Found 232 links on the page
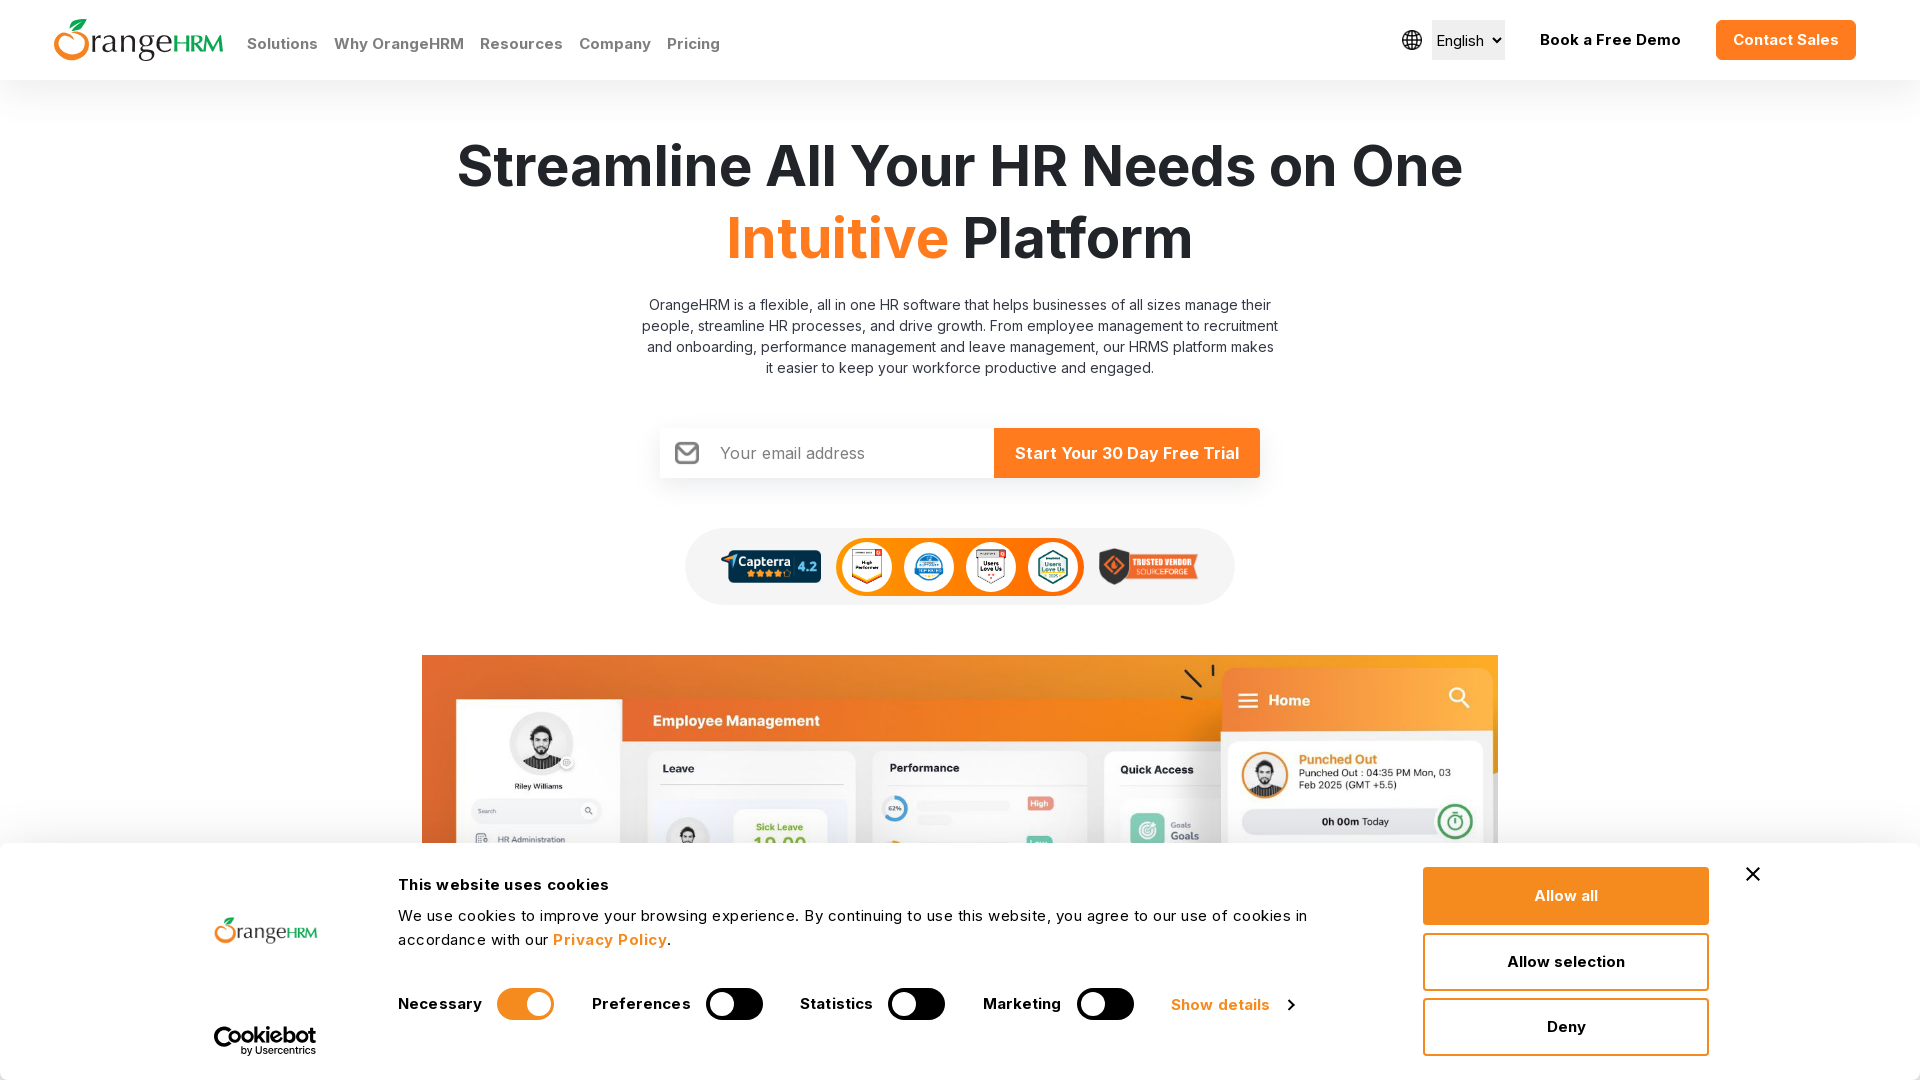

Verified that links are present on the page (assertion passed)
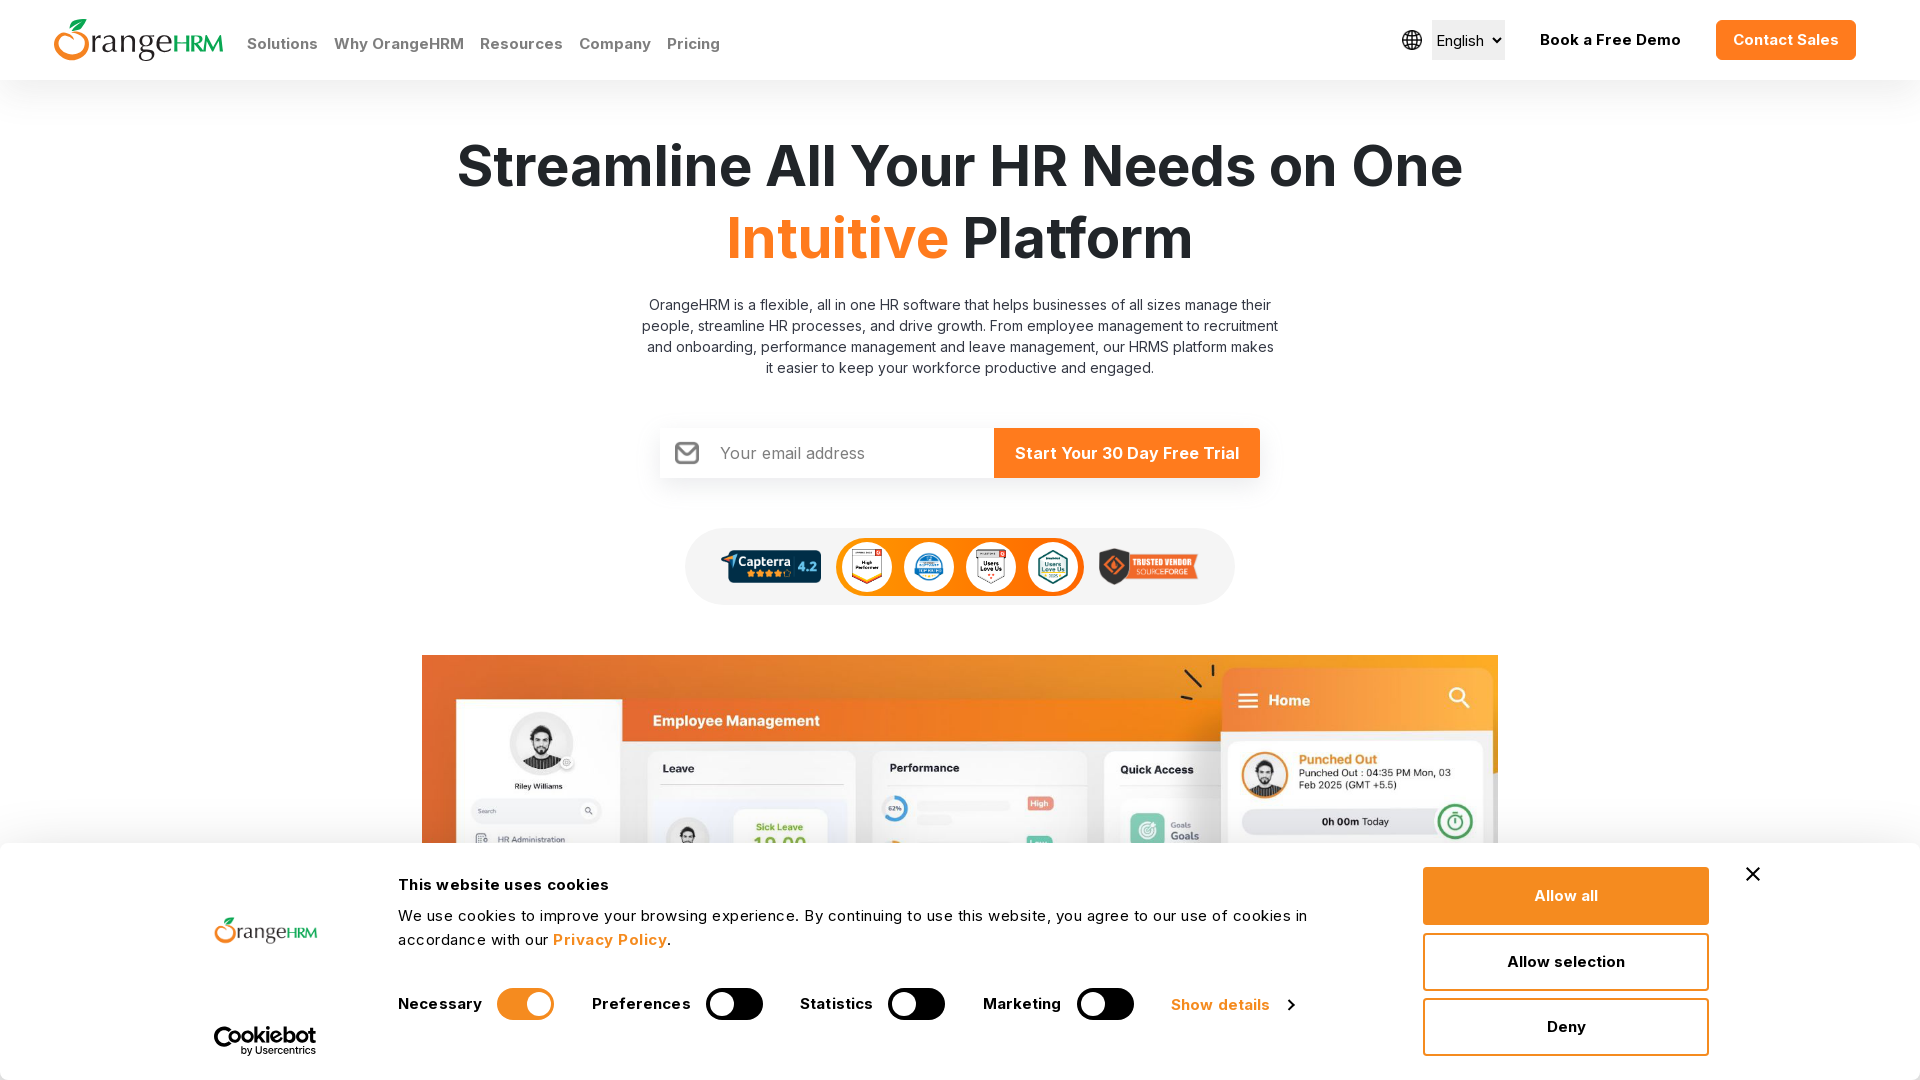

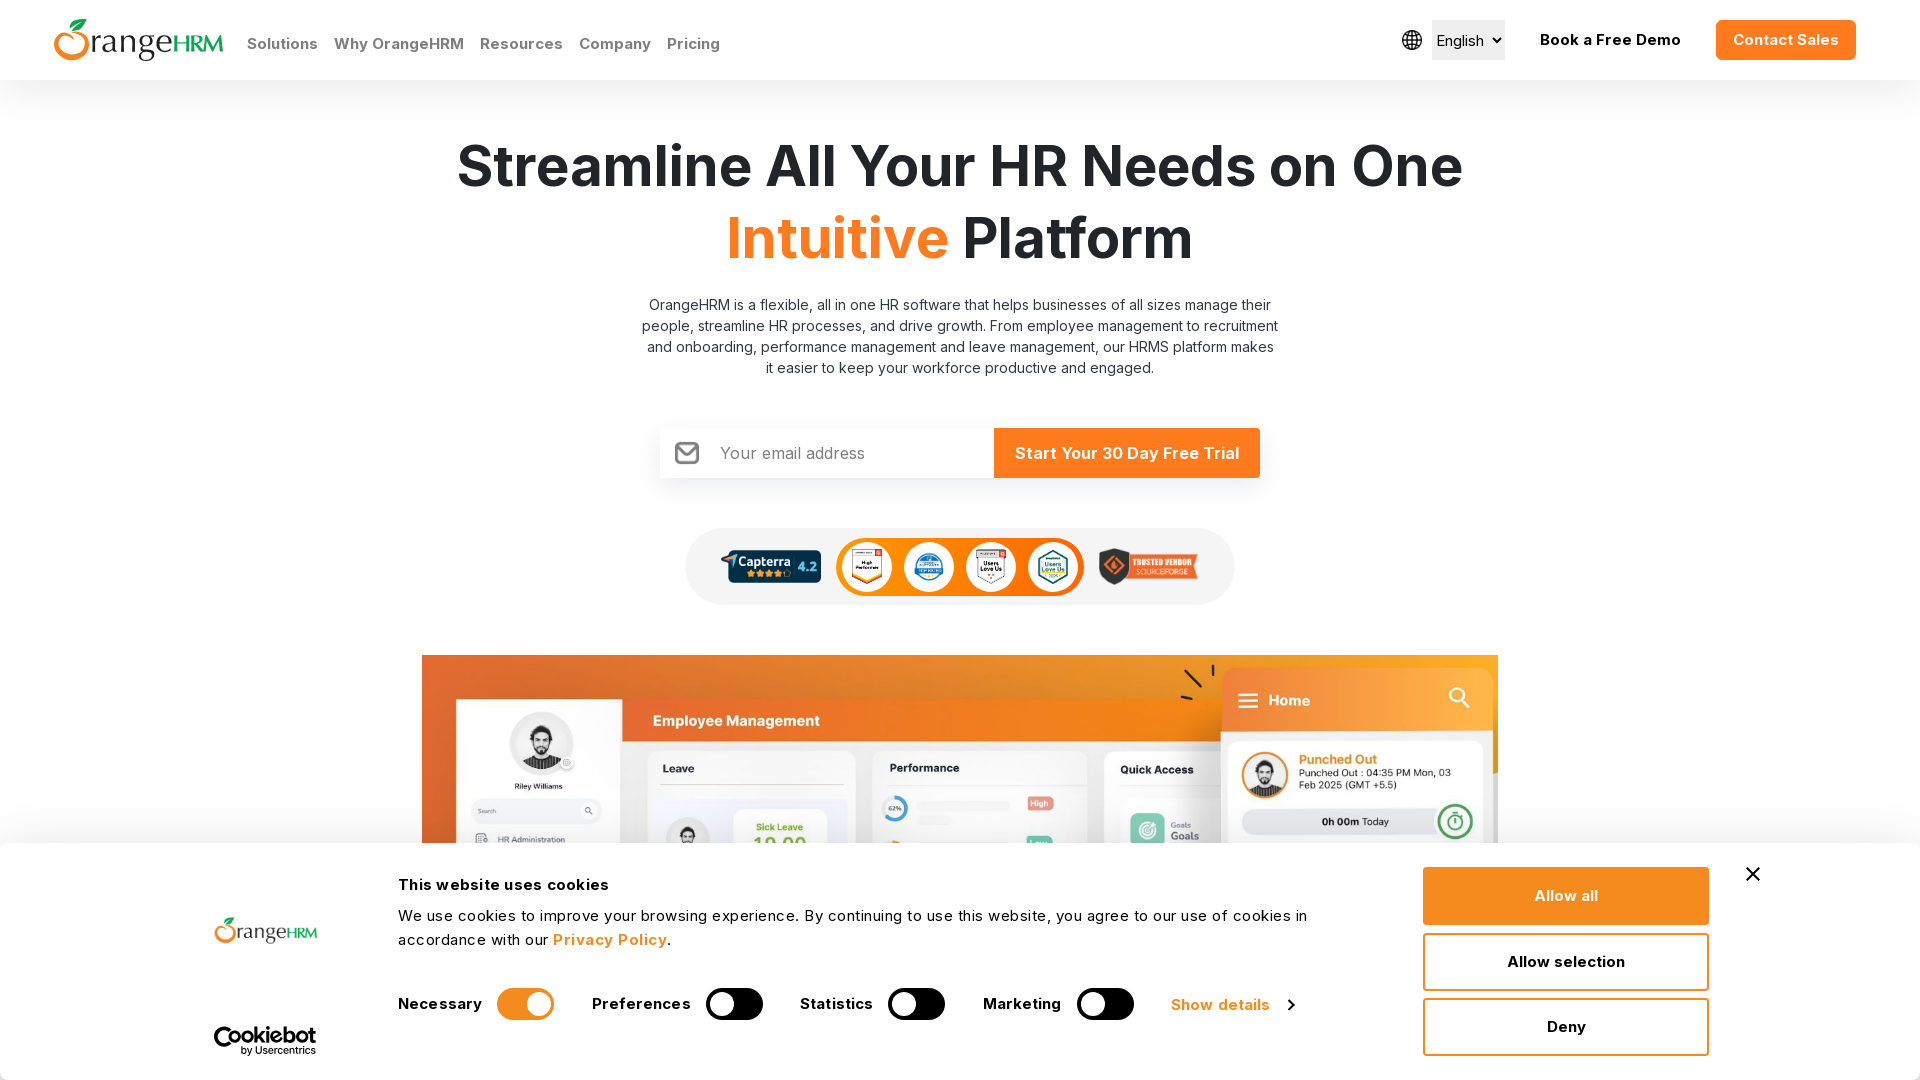